Tests adding a new todo item to the list by typing in the input field and pressing Enter, then verifying the item appears in the list.

Starting URL: https://demo.playwright.dev/todomvc/#/

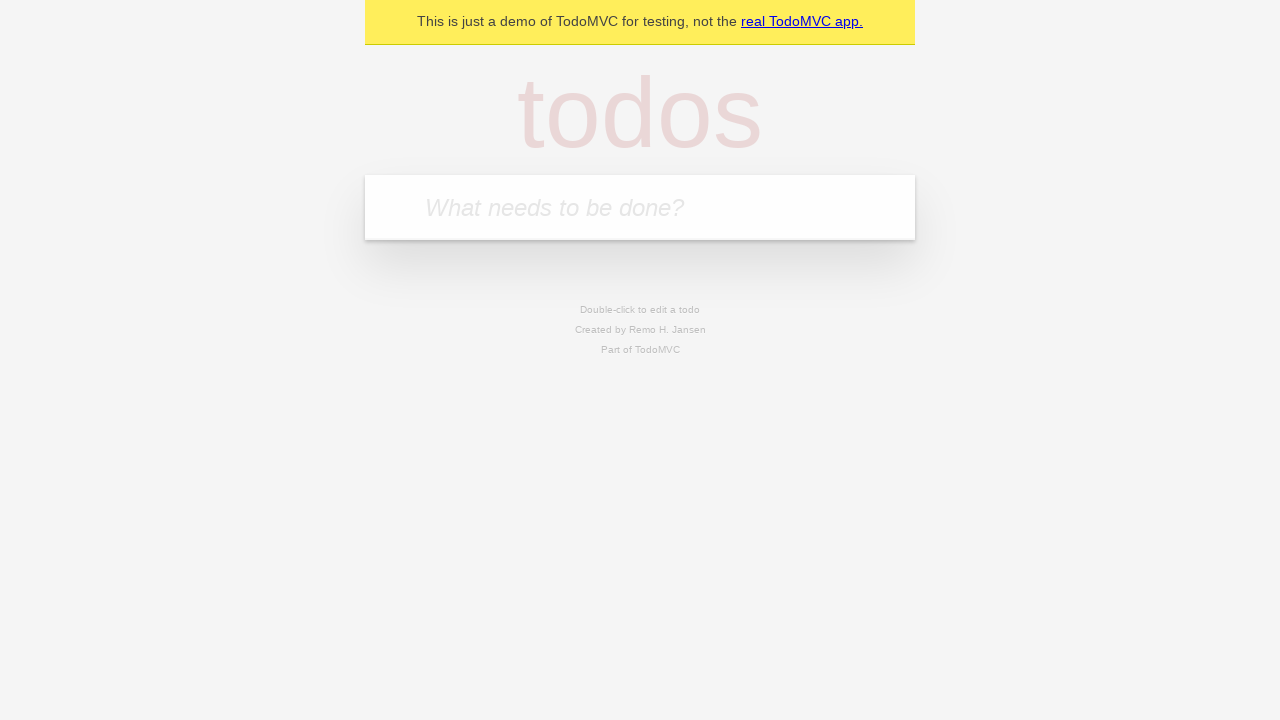

Waited for todo input field to be visible
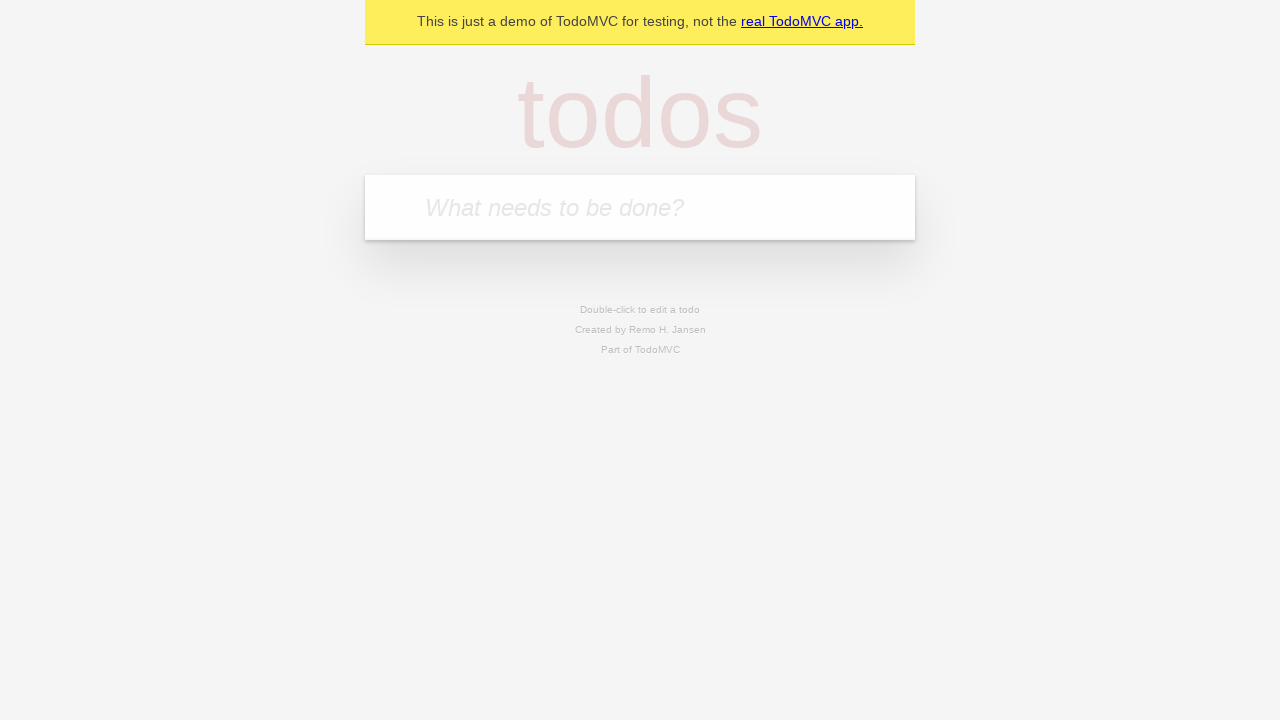

Typed 'Item One' into the todo input field on internal:attr=[placeholder="What needs to be done?"i]
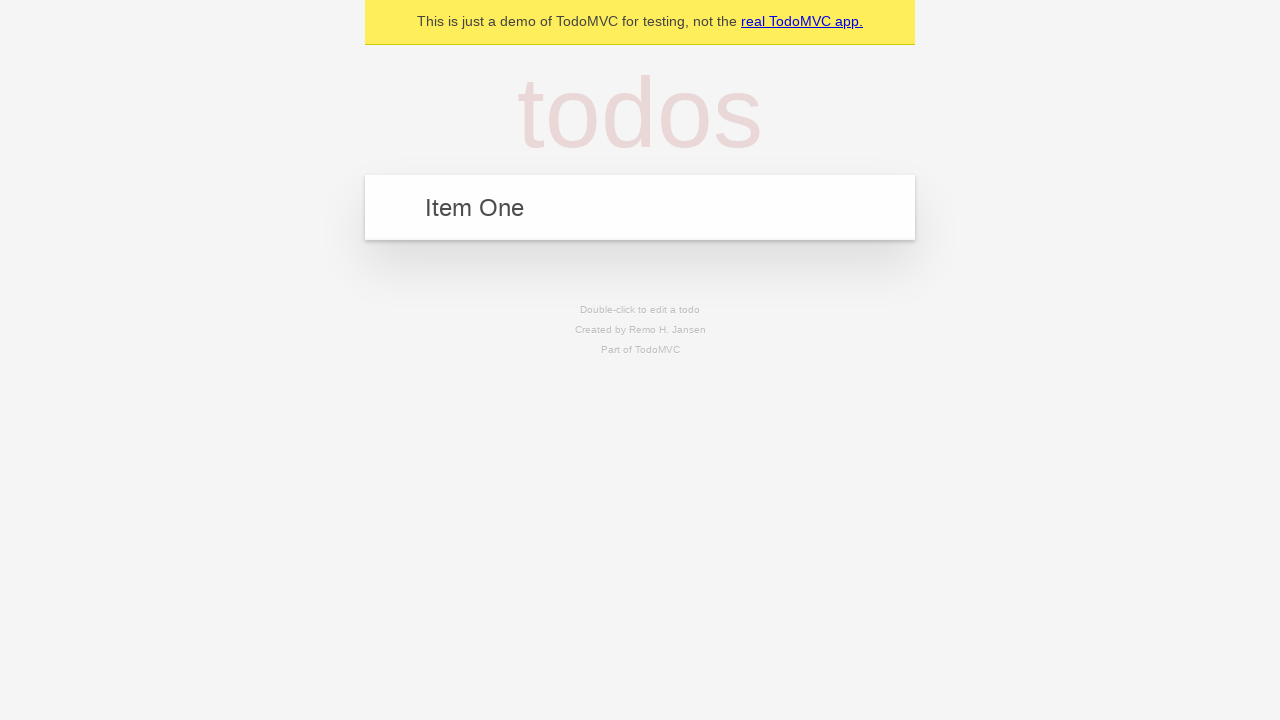

Pressed Enter to add the todo item on internal:attr=[placeholder="What needs to be done?"i]
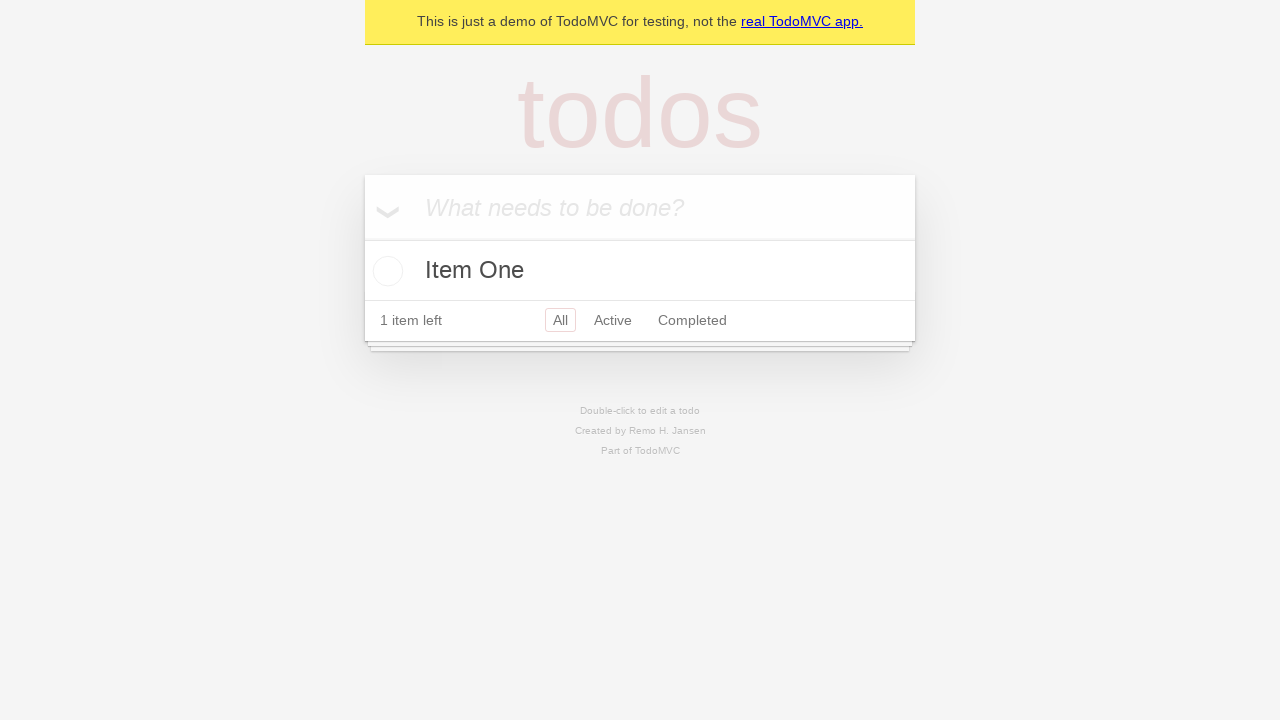

Verified that 'Item One' appears in the todo list
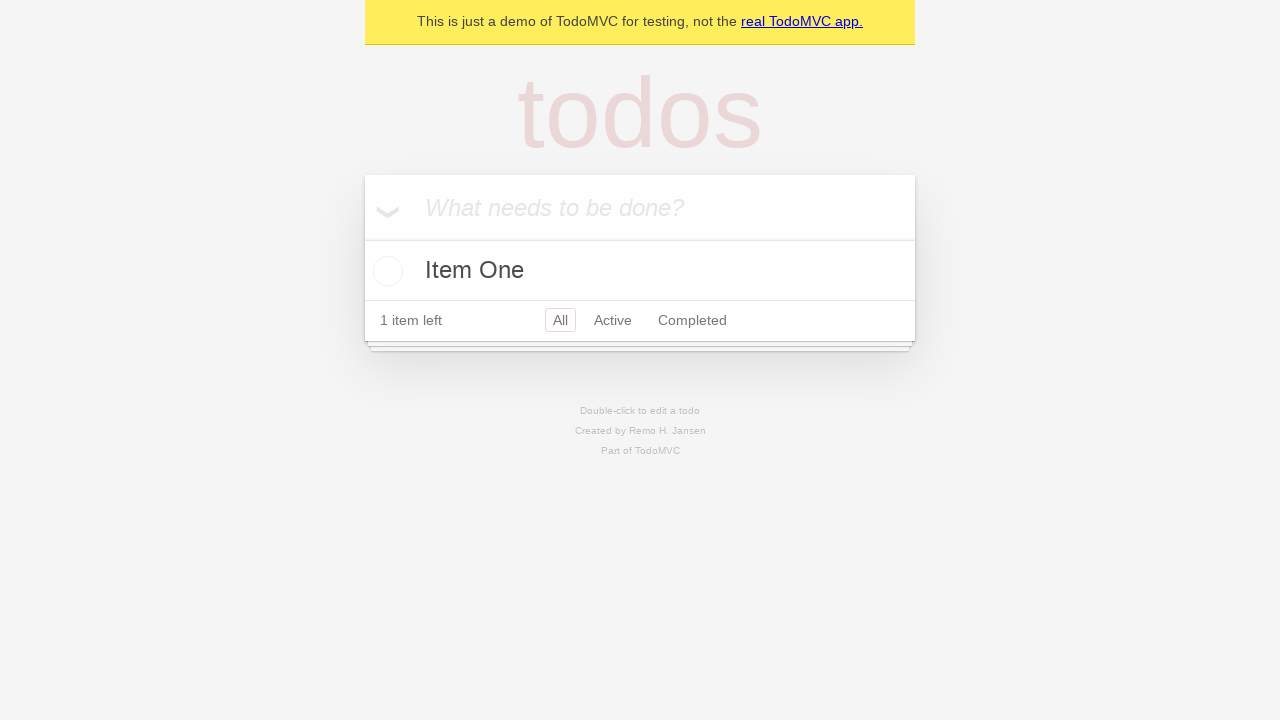

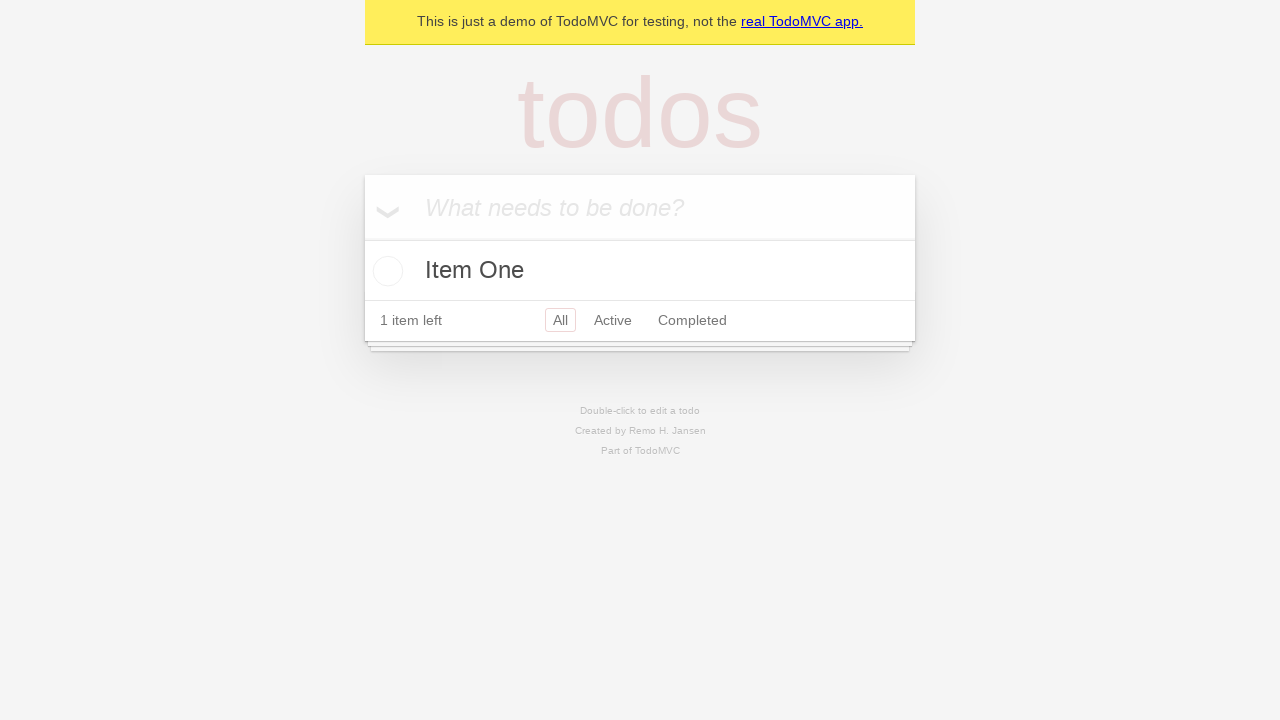